Navigates to W3Schools window.open() reference page and clicks on "Try it Yourself" link to open a new window, demonstrating window handle management

Starting URL: https://www.w3schools.com/jsref/met_win_open.asp

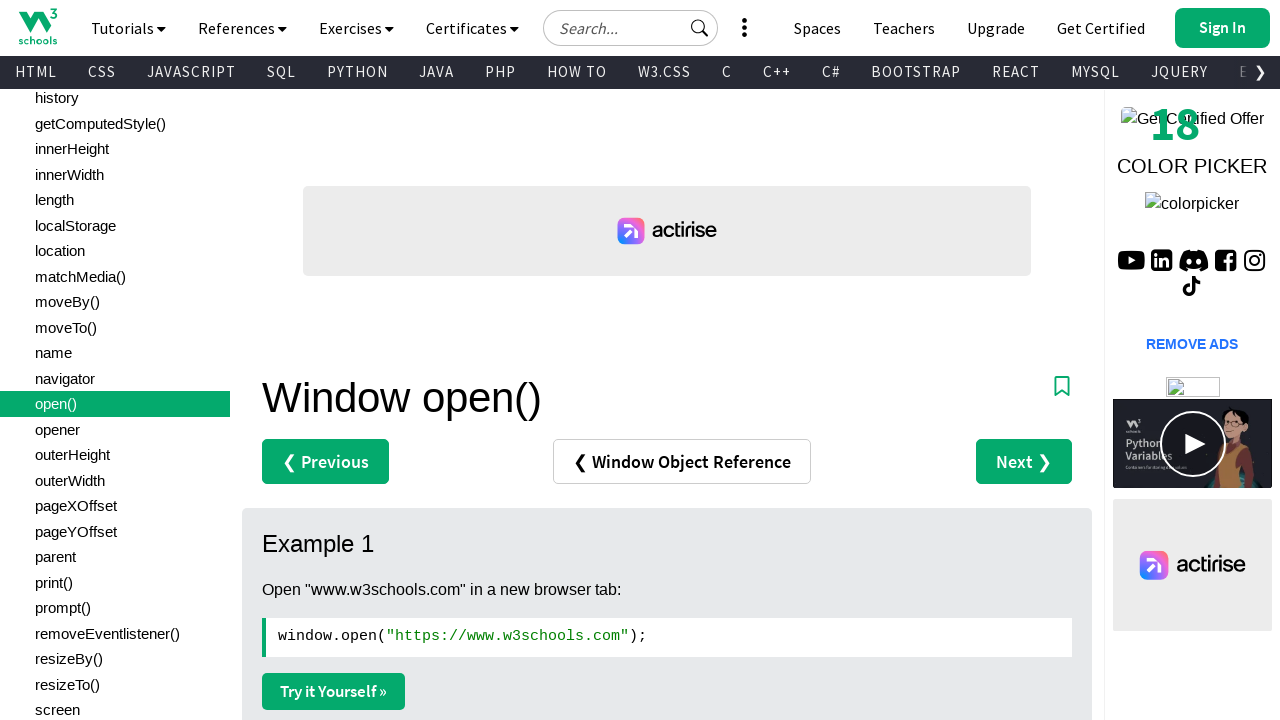

Clicked 'Try it Yourself »' link to open new window at (334, 691) on text=Try it Yourself »
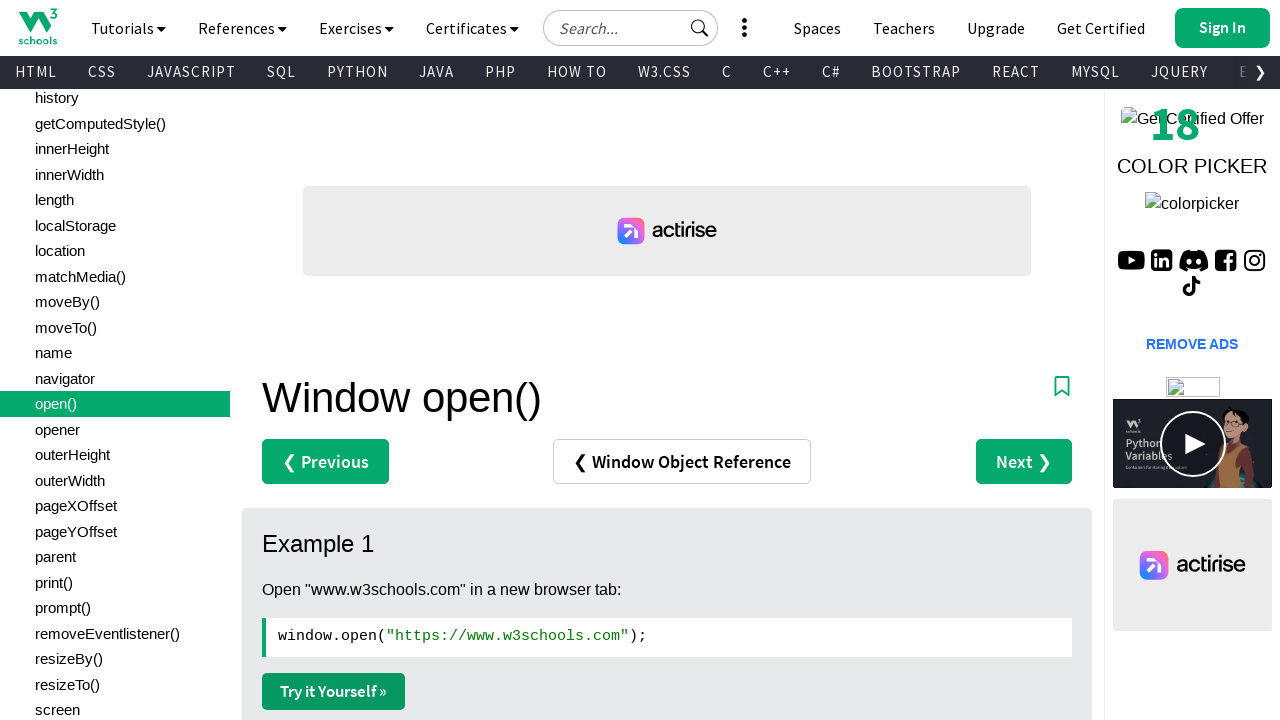

New window opened and page handle obtained
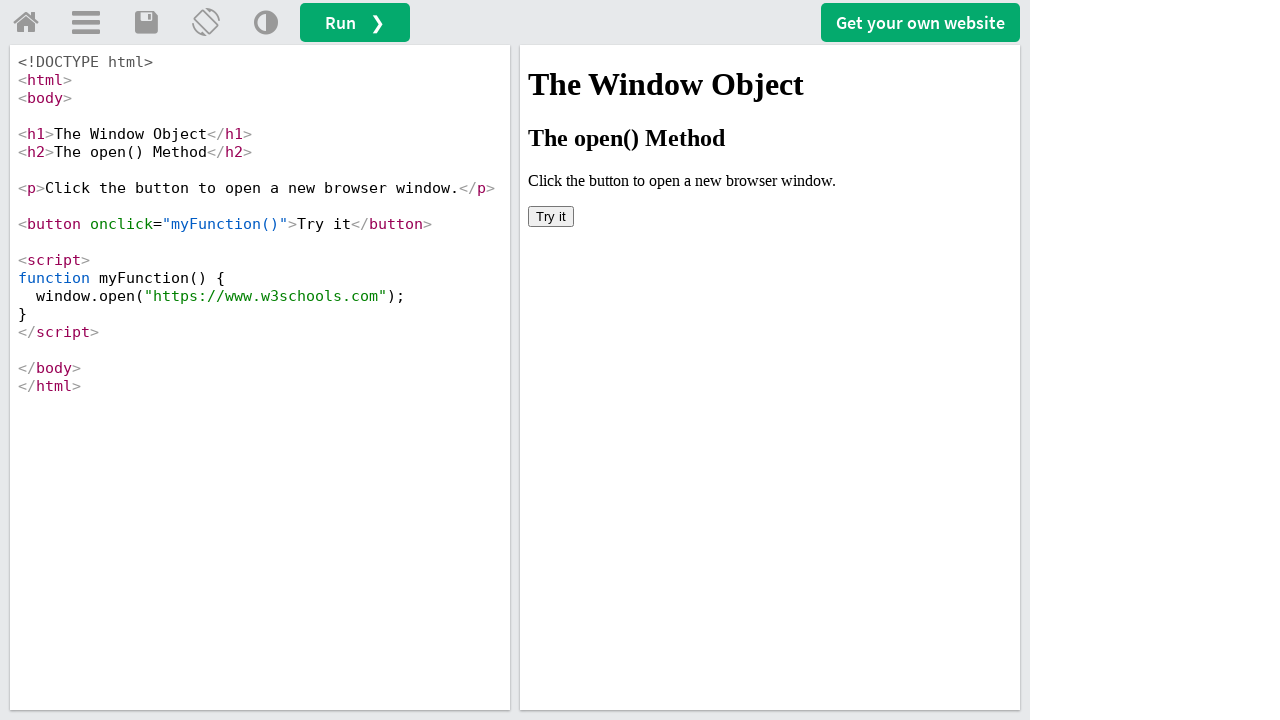

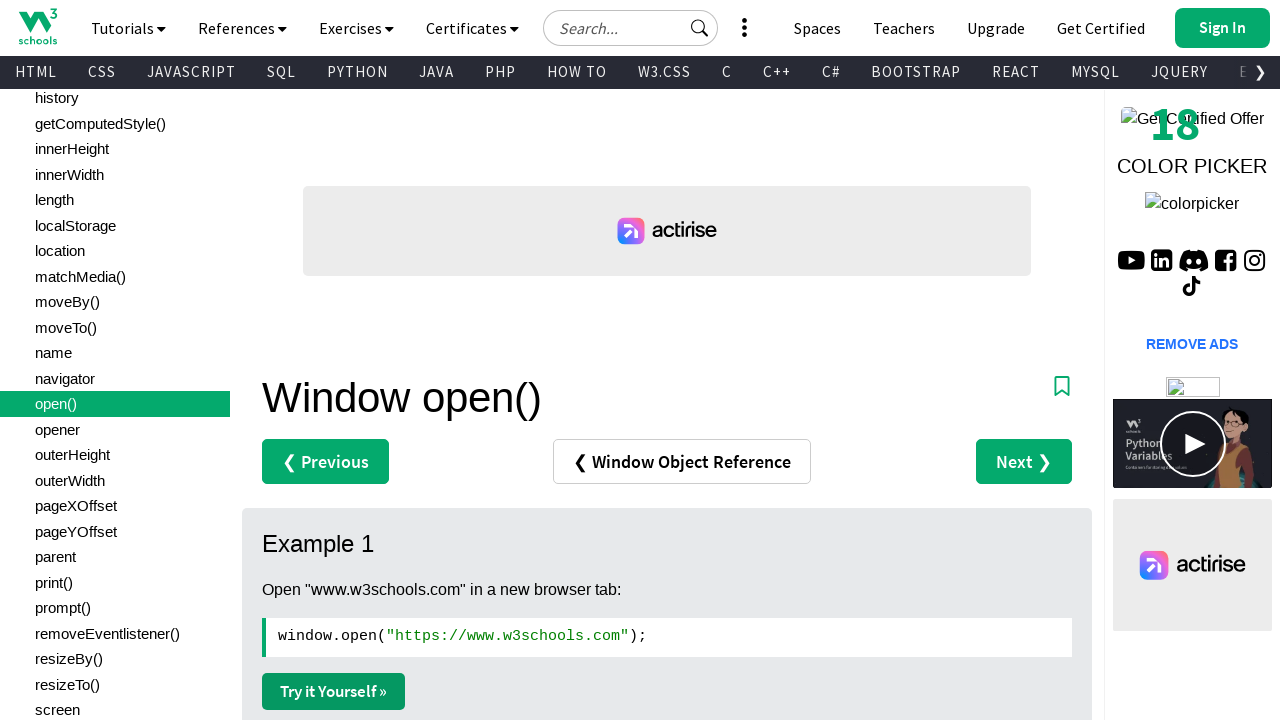